Tests homepage loading at mobile viewport (375px) by navigating and waiting for the dashboard hero section to load

Starting URL: https://rwa2.netlify.app/

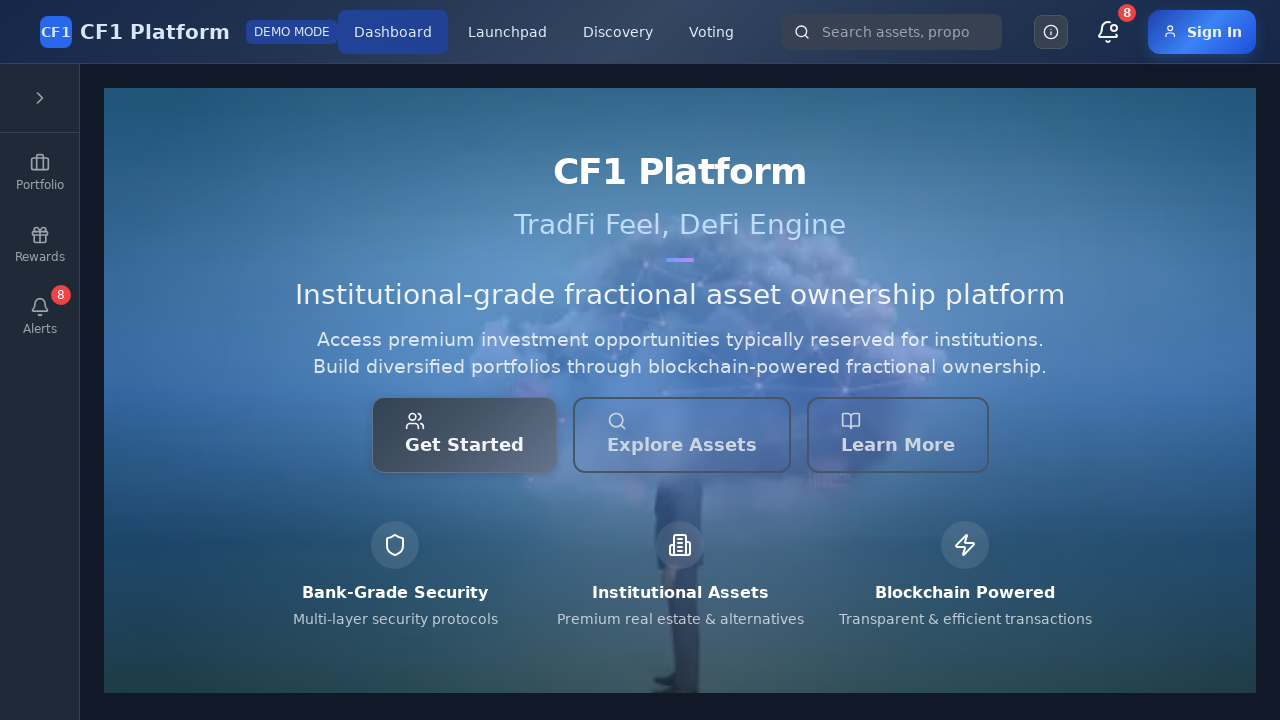

Set viewport to mobile size (375px width, 667px height)
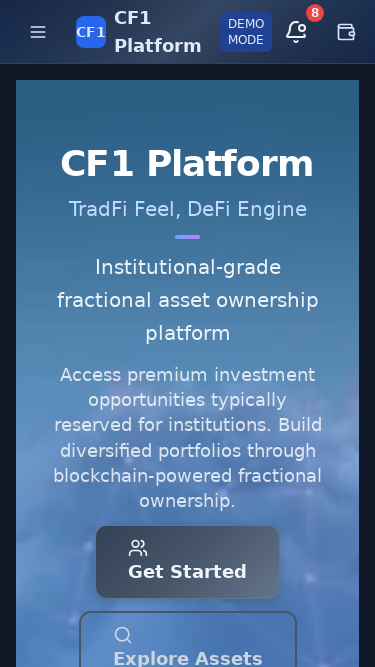

Dashboard hero section loaded on mobile viewport
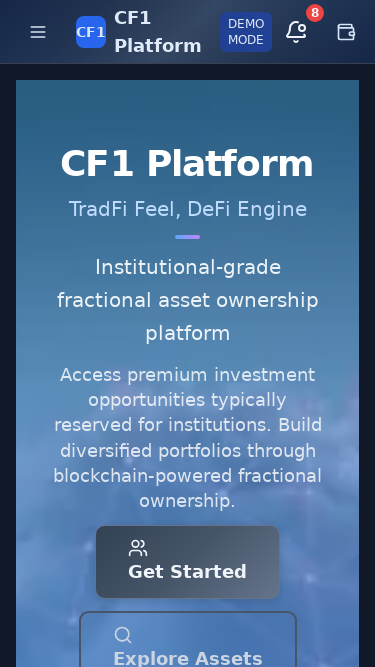

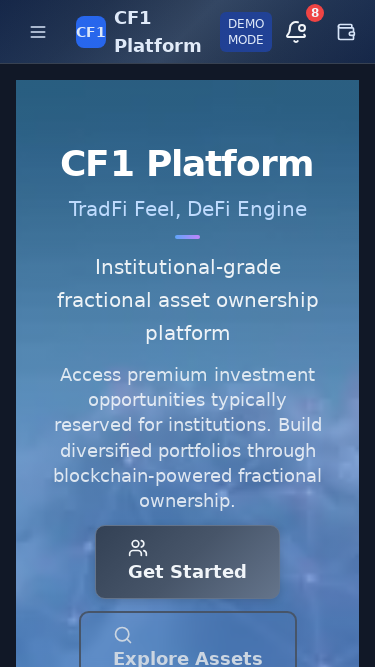